Tests drag and drop functionality by dragging an image to a box

Starting URL: https://formy-project.herokuapp.com/dragdrop

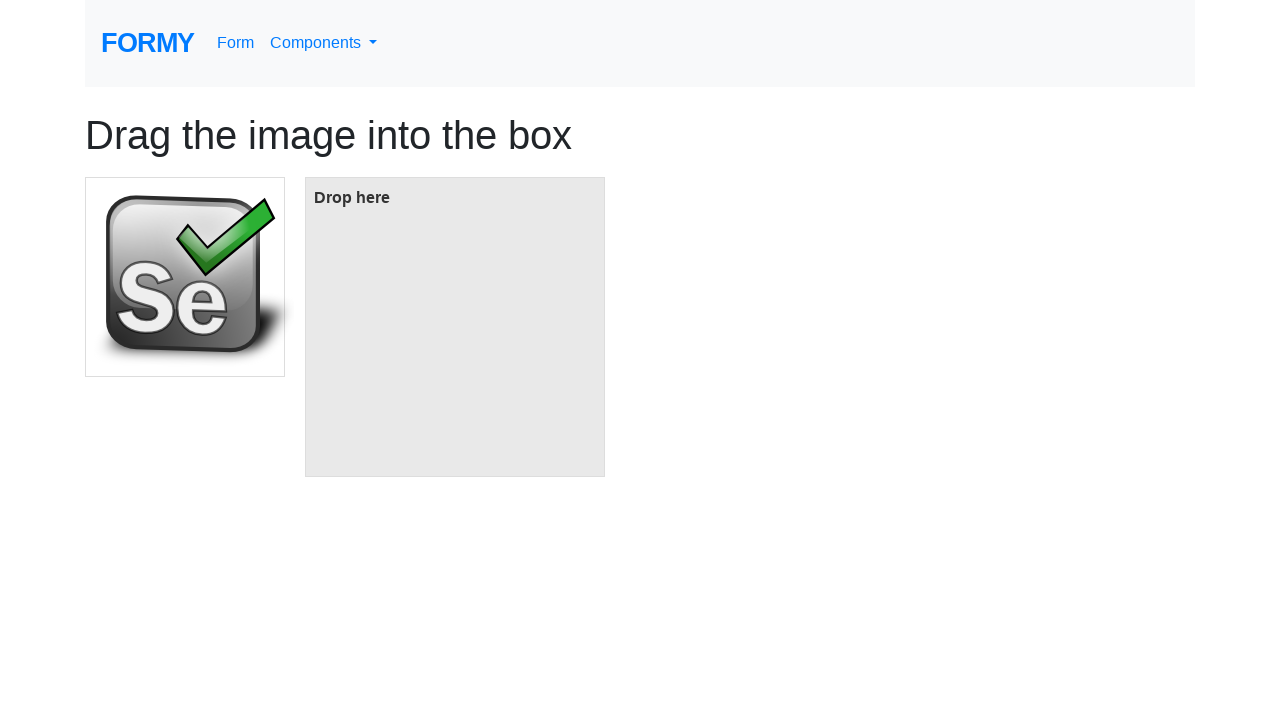

Dragged image element to box at (455, 327)
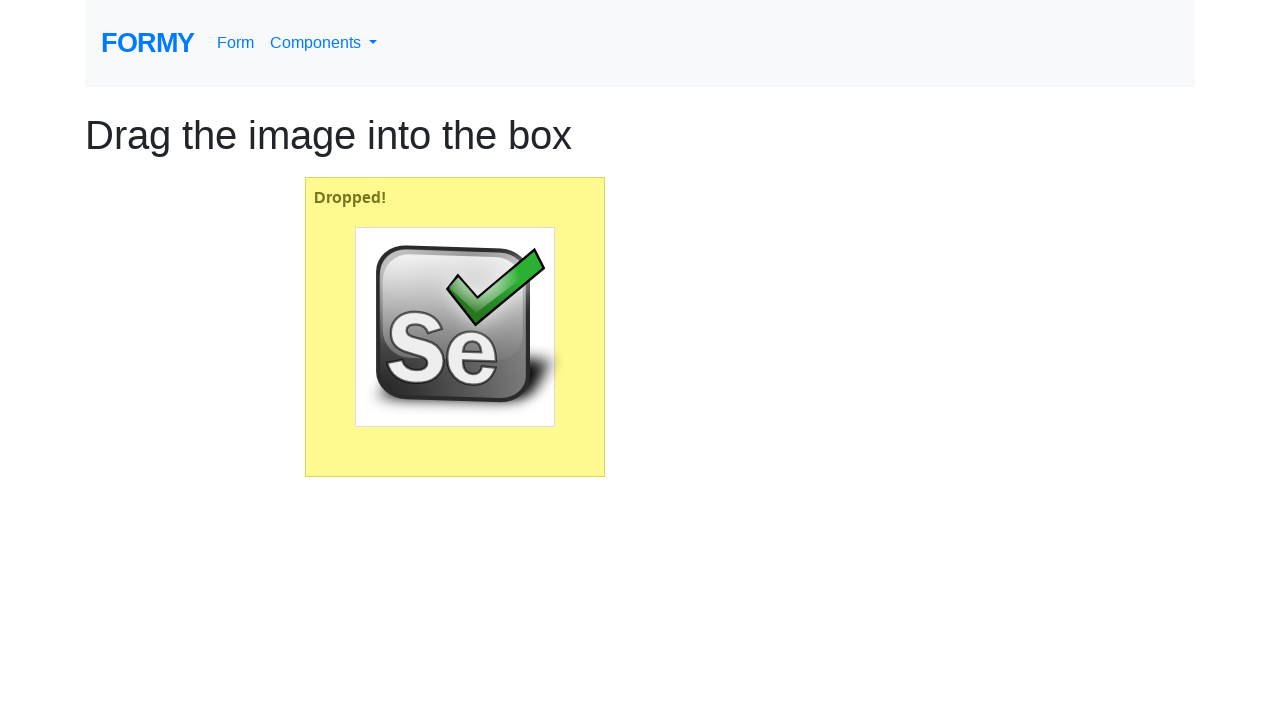

Verified drop was successful - 'Dropped!' message appeared
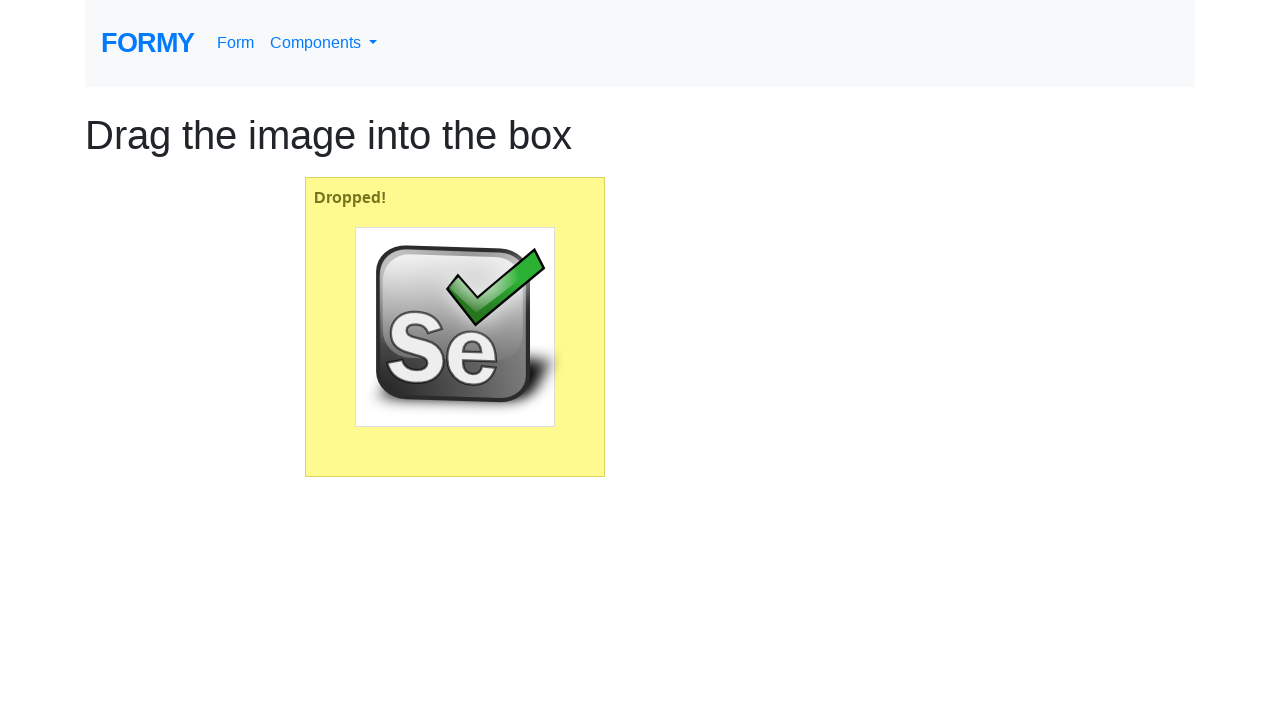

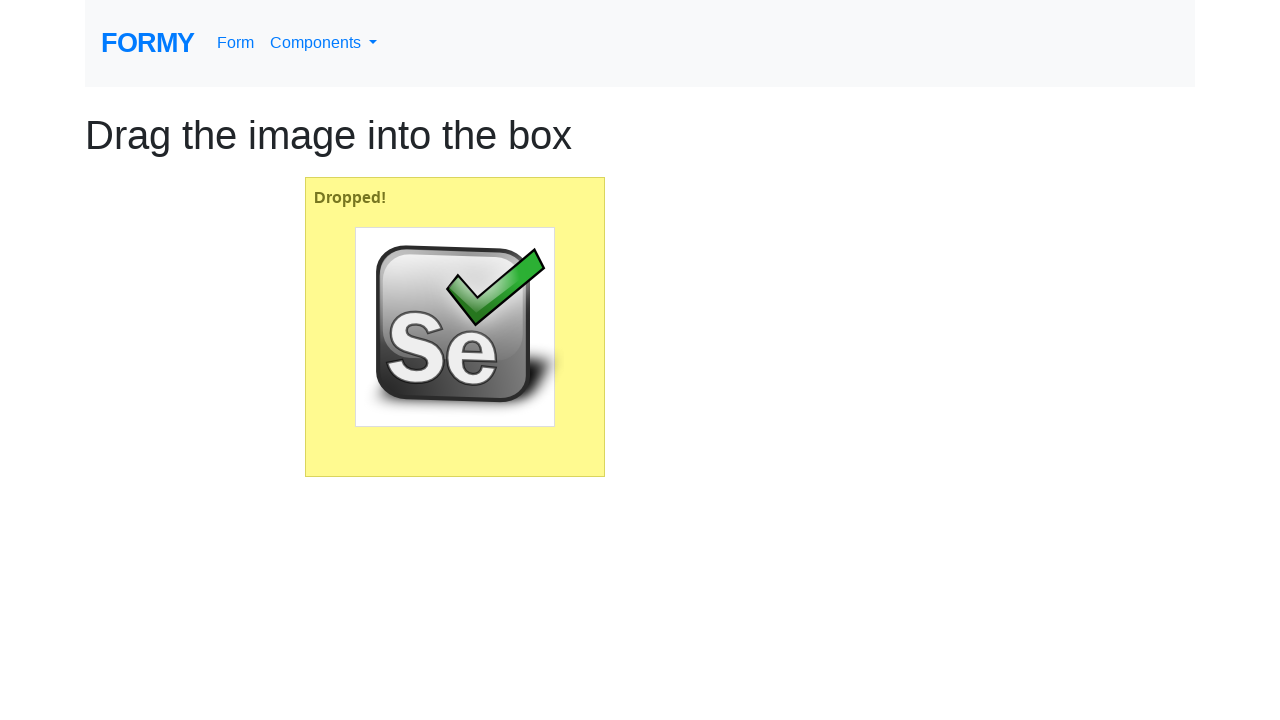